Tests the search functionality on dev.to by entering a search term and verifying the top result contains the expected phrase.

Starting URL: https://dev.to

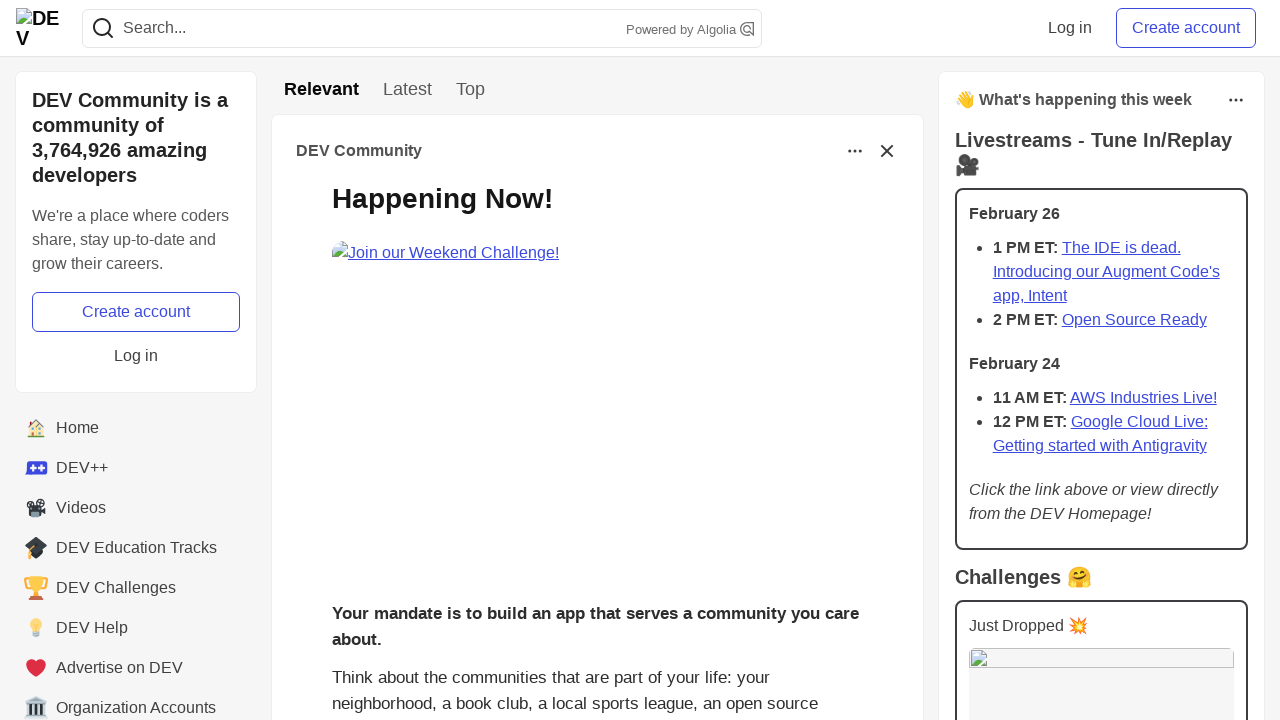

Filled search bar with 'testing' on input[name='q']
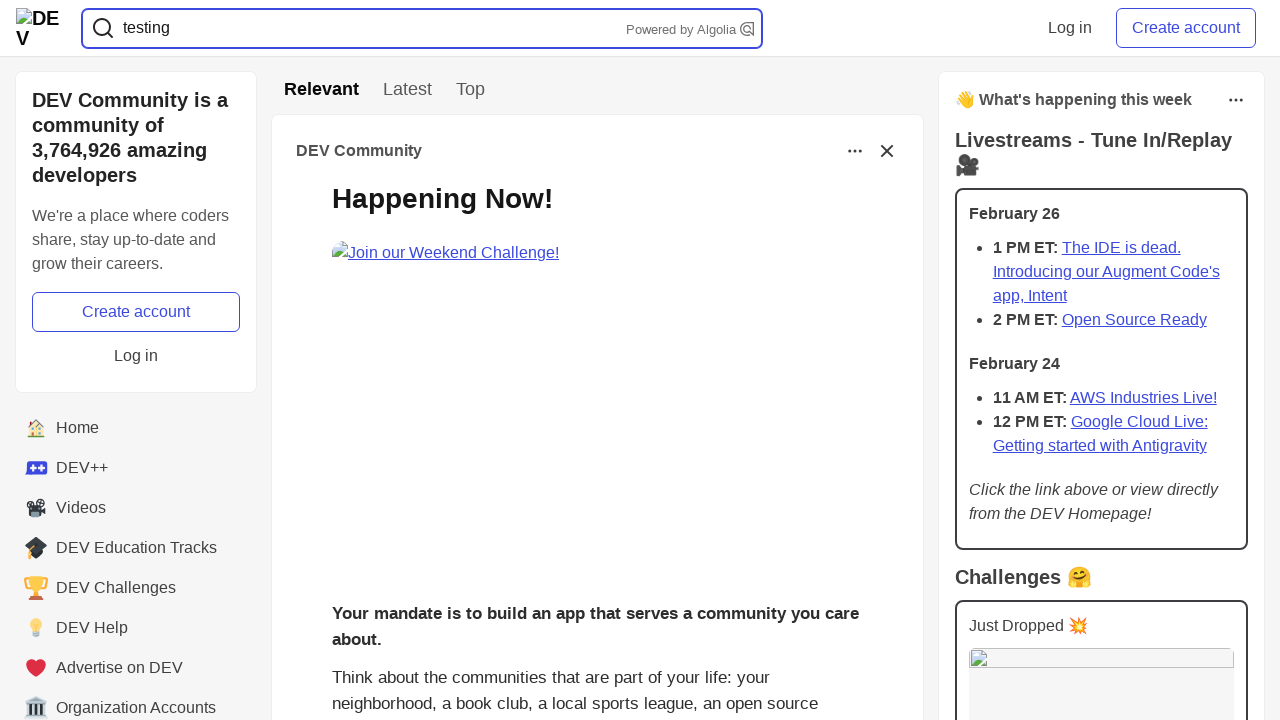

Pressed Enter to submit search query on input[name='q']
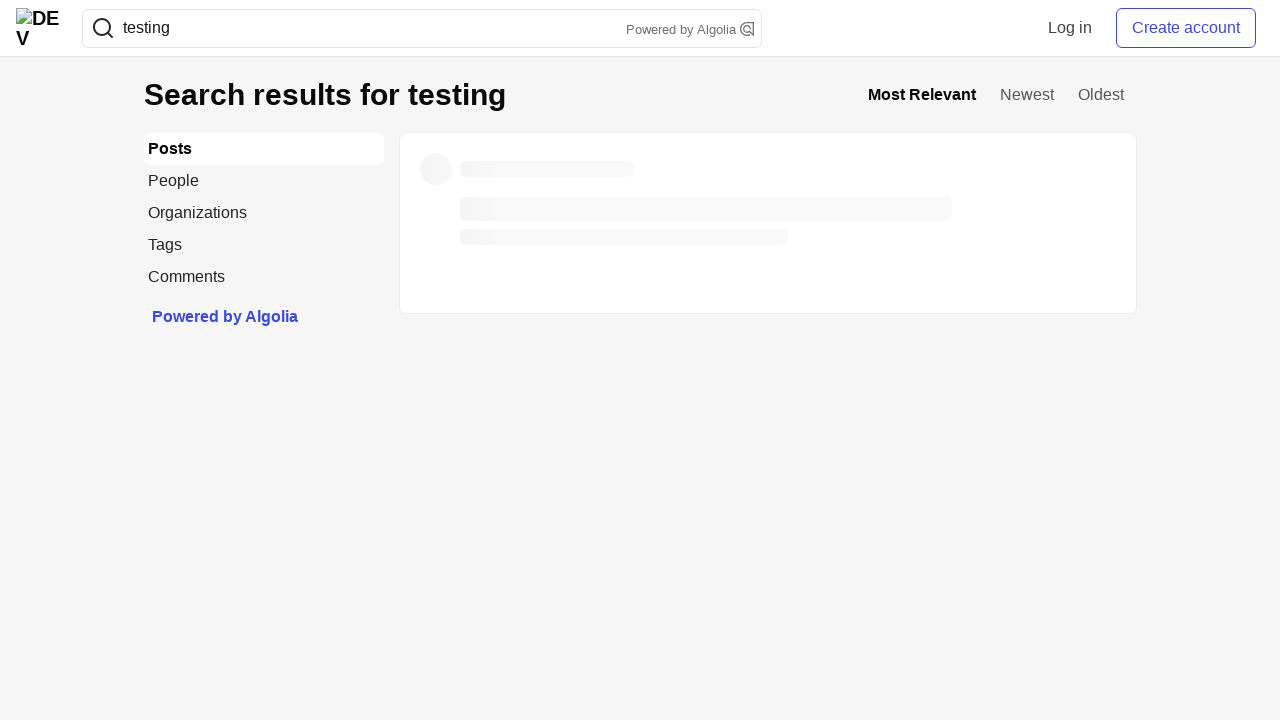

Search results page loaded with URL containing search query
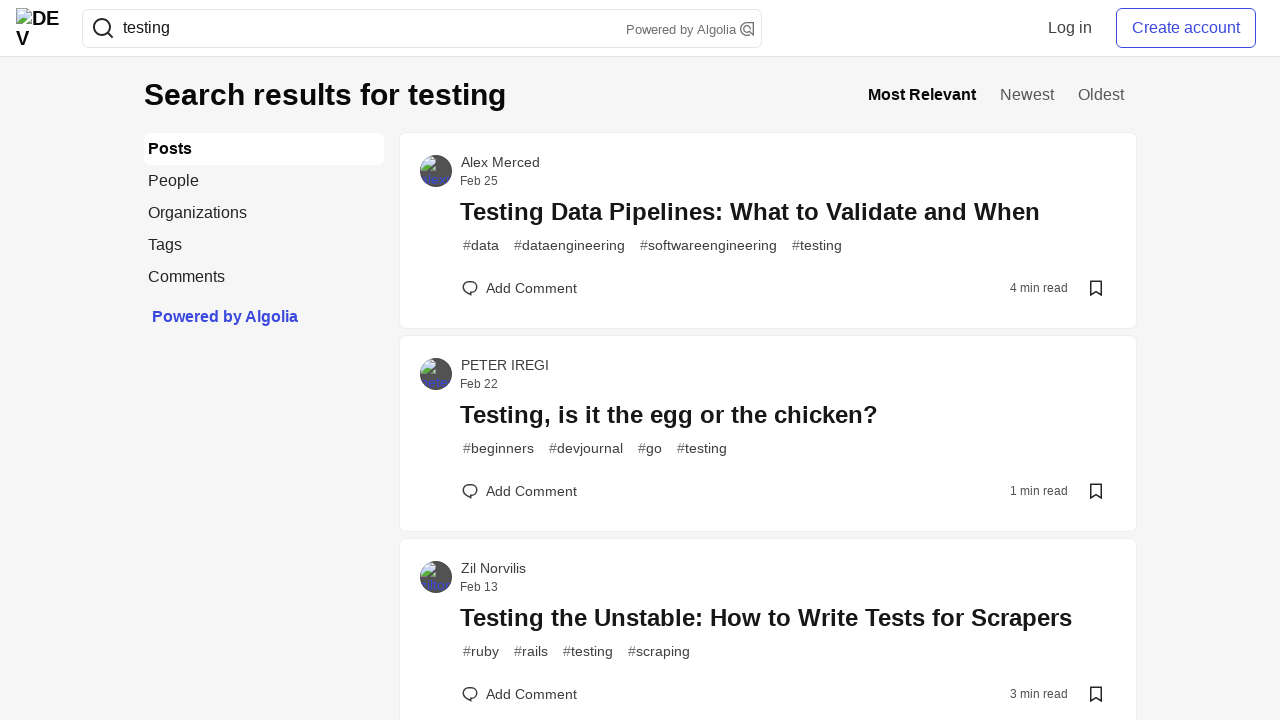

Search results titles loaded and visible
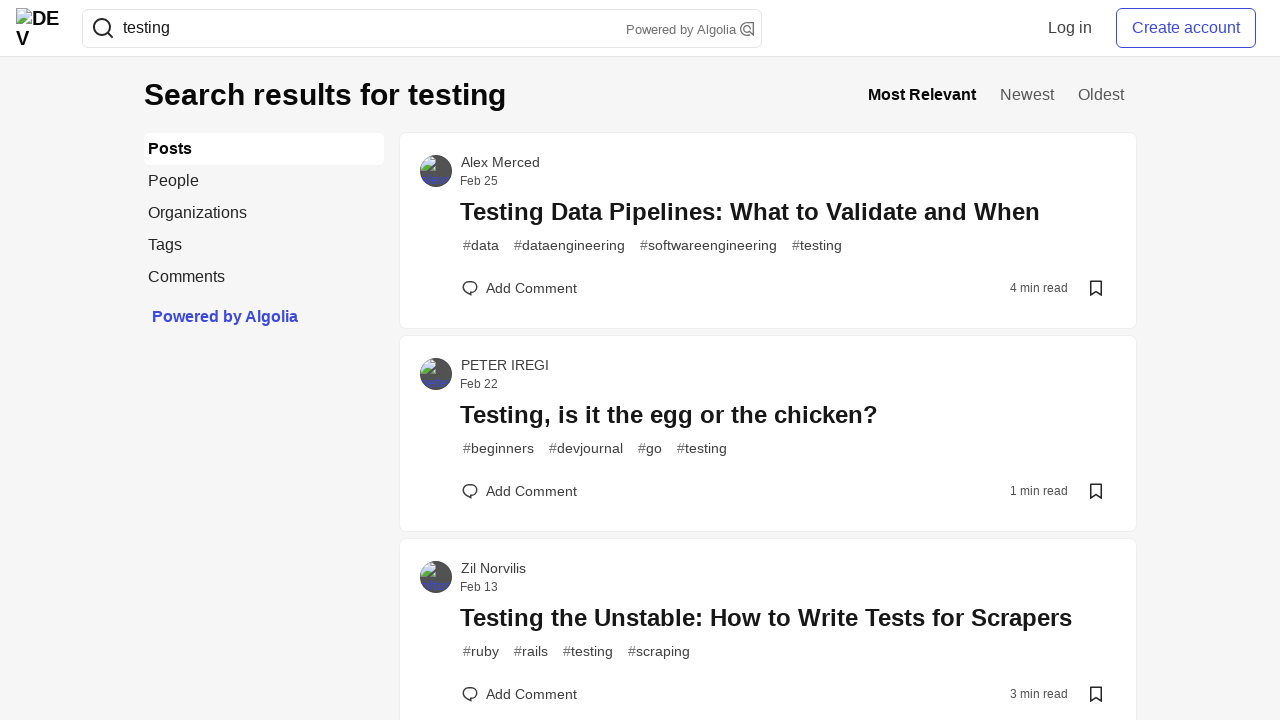

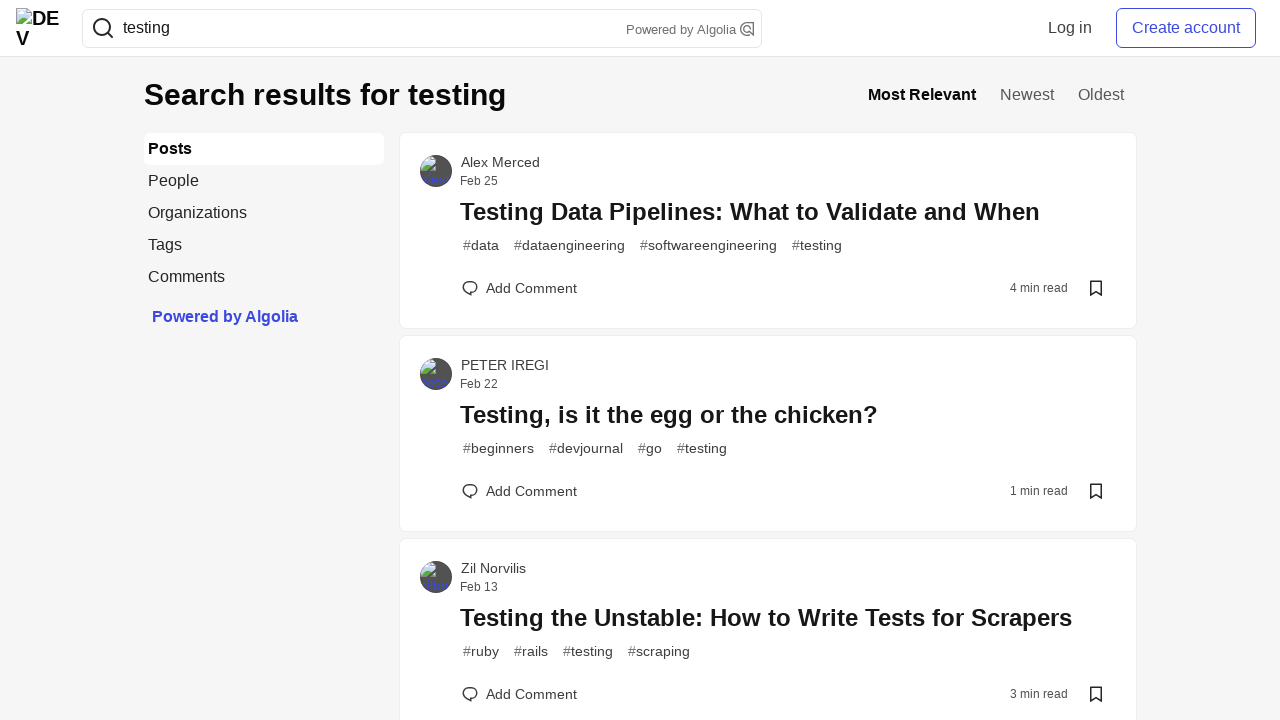